Tests search functionality on postel-market.com.ua by searching for "одеяло" and verifying the results page header

Starting URL: https://postel-market.com.ua/

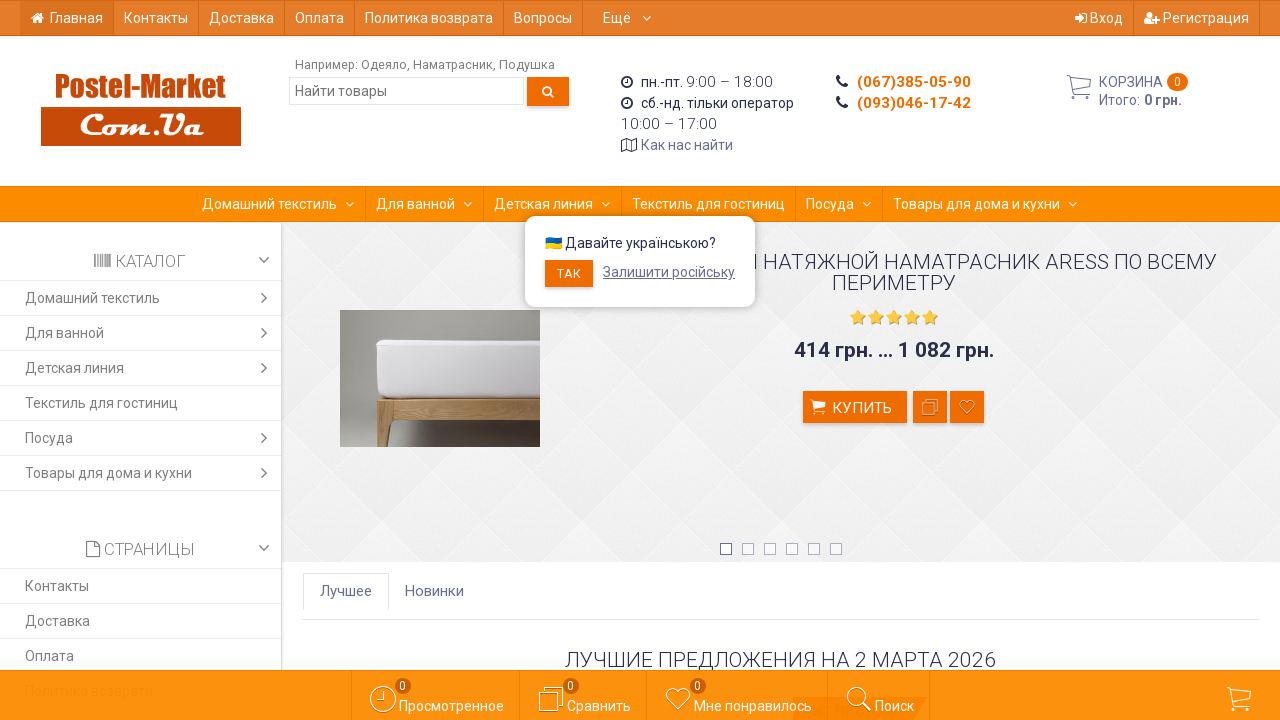

Filled search field with 'одеяло' on input[name='query']
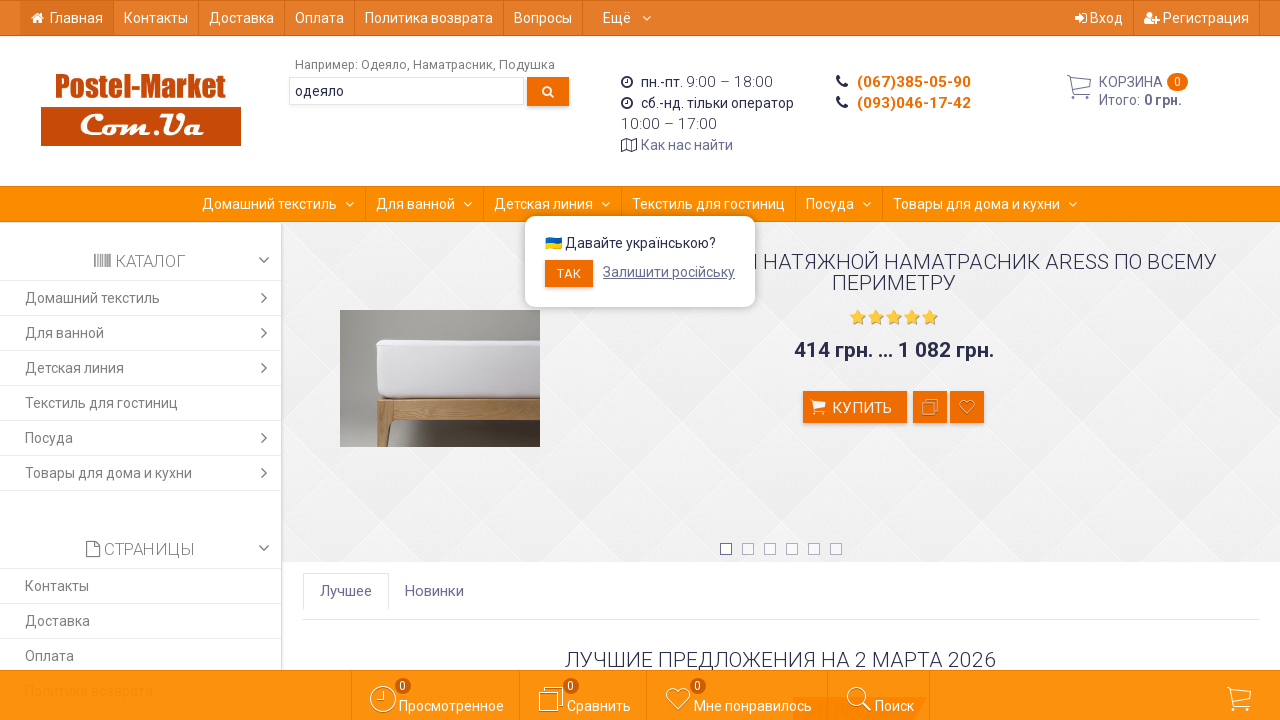

Pressed Enter to submit search query on input[name='query']
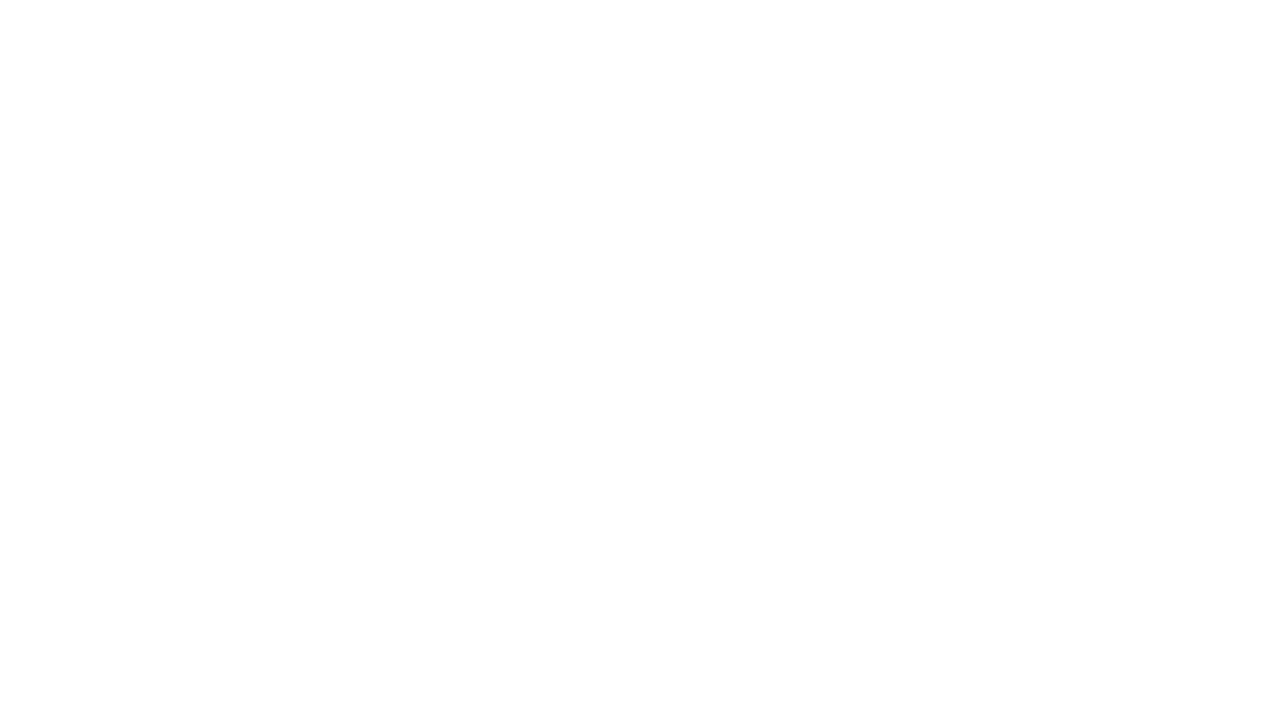

Search results page header loaded and verified
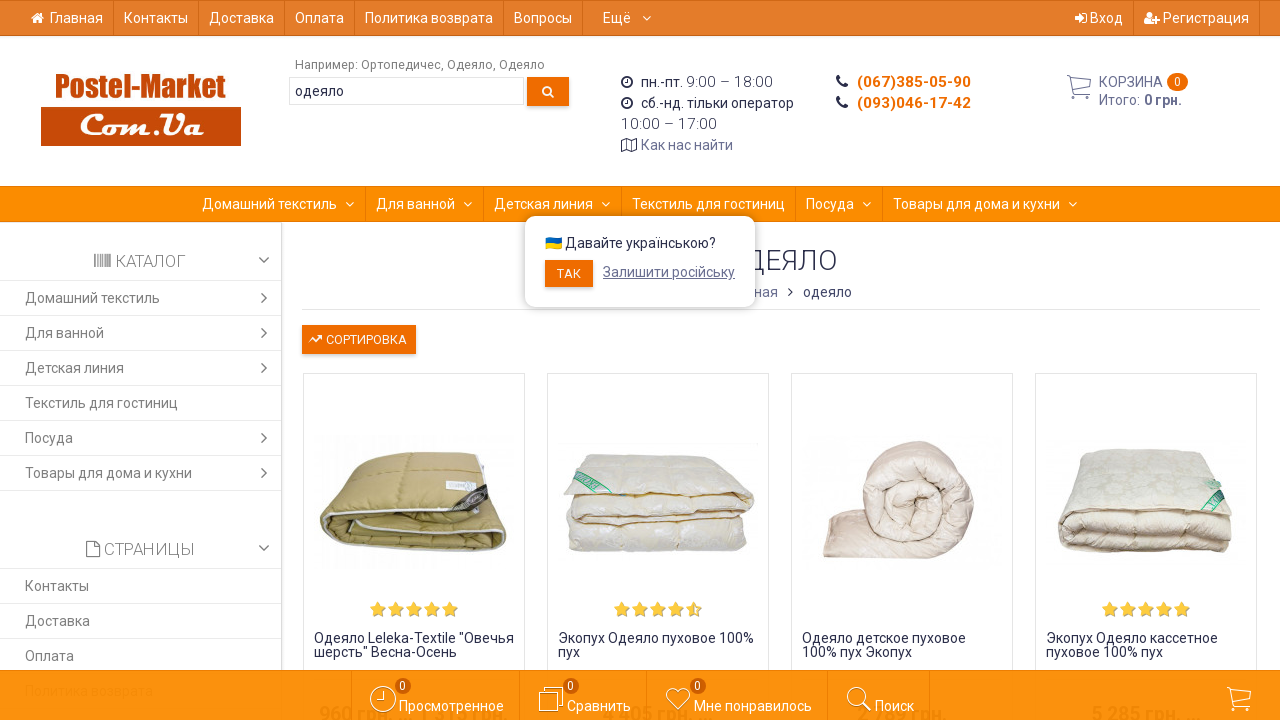

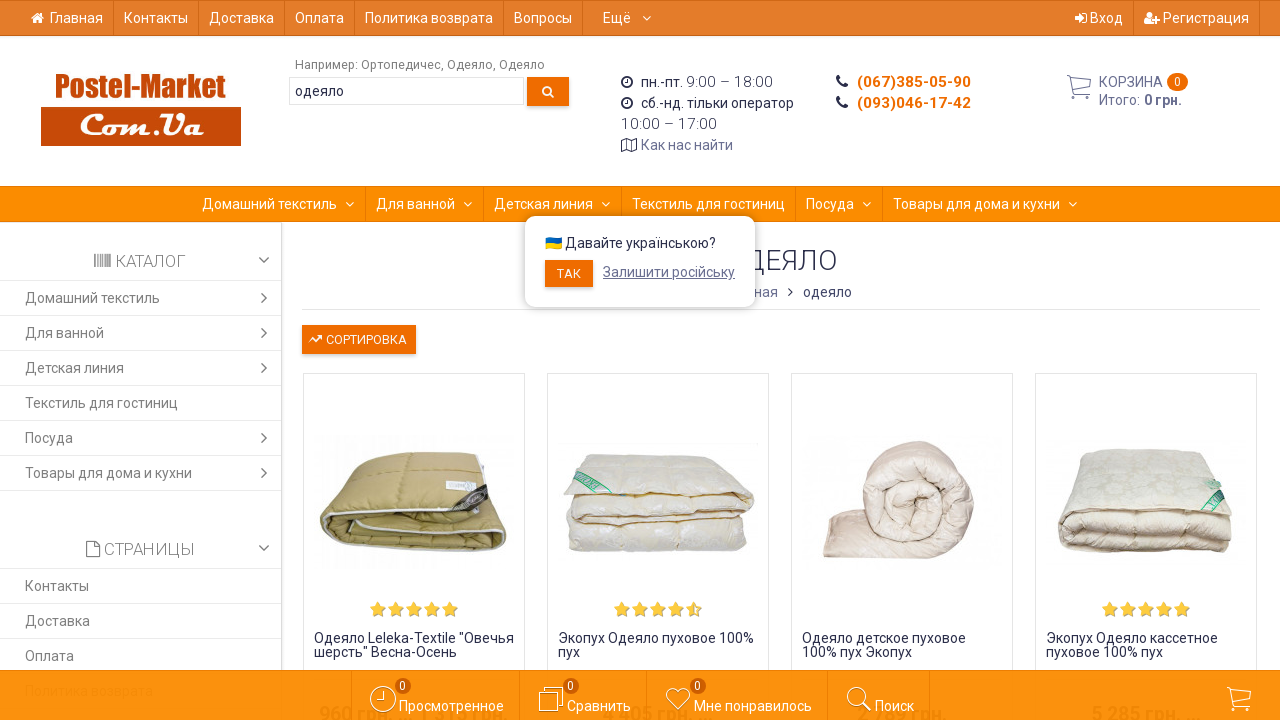